Tests clicking a prompt button that triggers a prompt dialog, entering text, and accepting it

Starting URL: https://demoqa.com/alerts

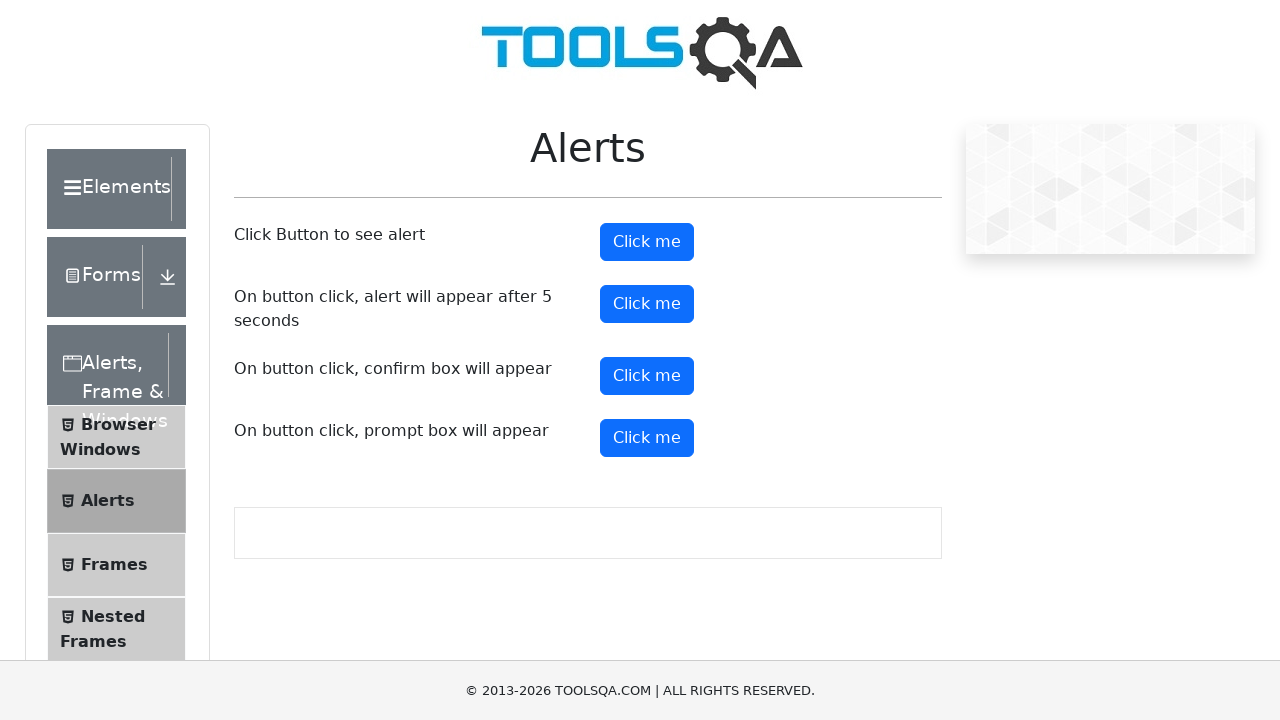

Set up dialog handler to accept prompt with text 'Rose'
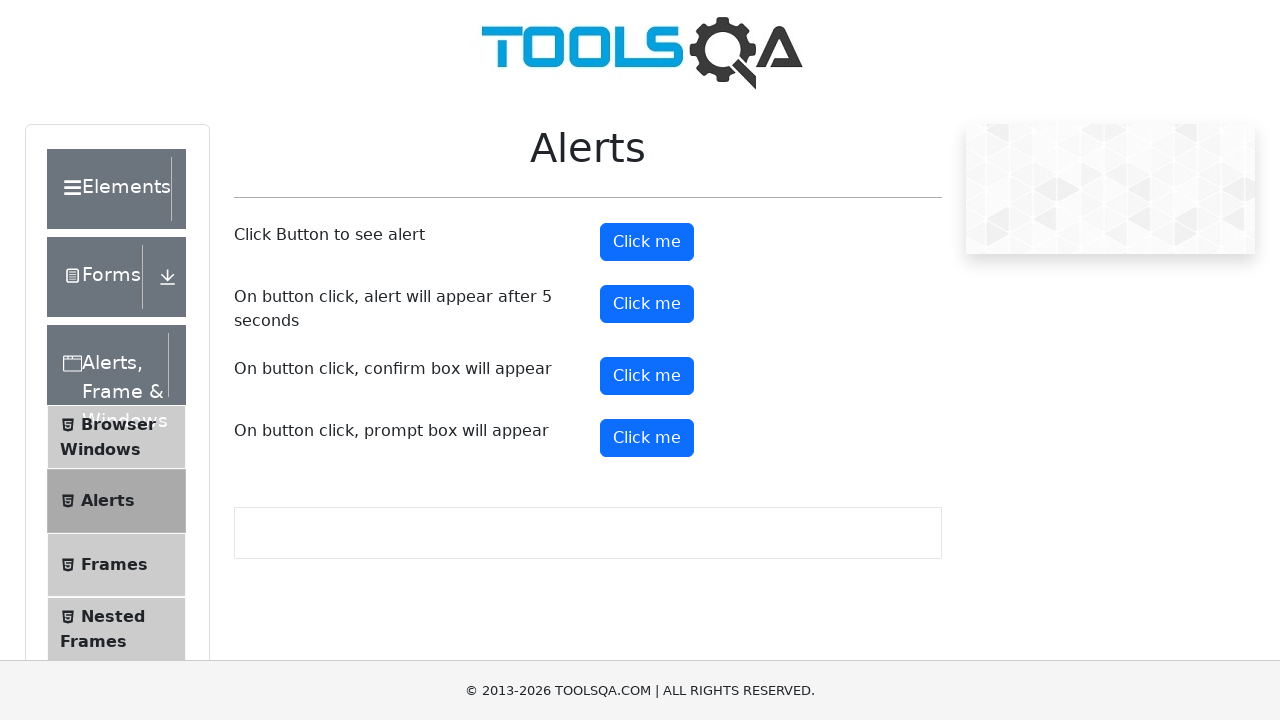

Clicked the prompt button to trigger the dialog at (647, 438) on #promtButton
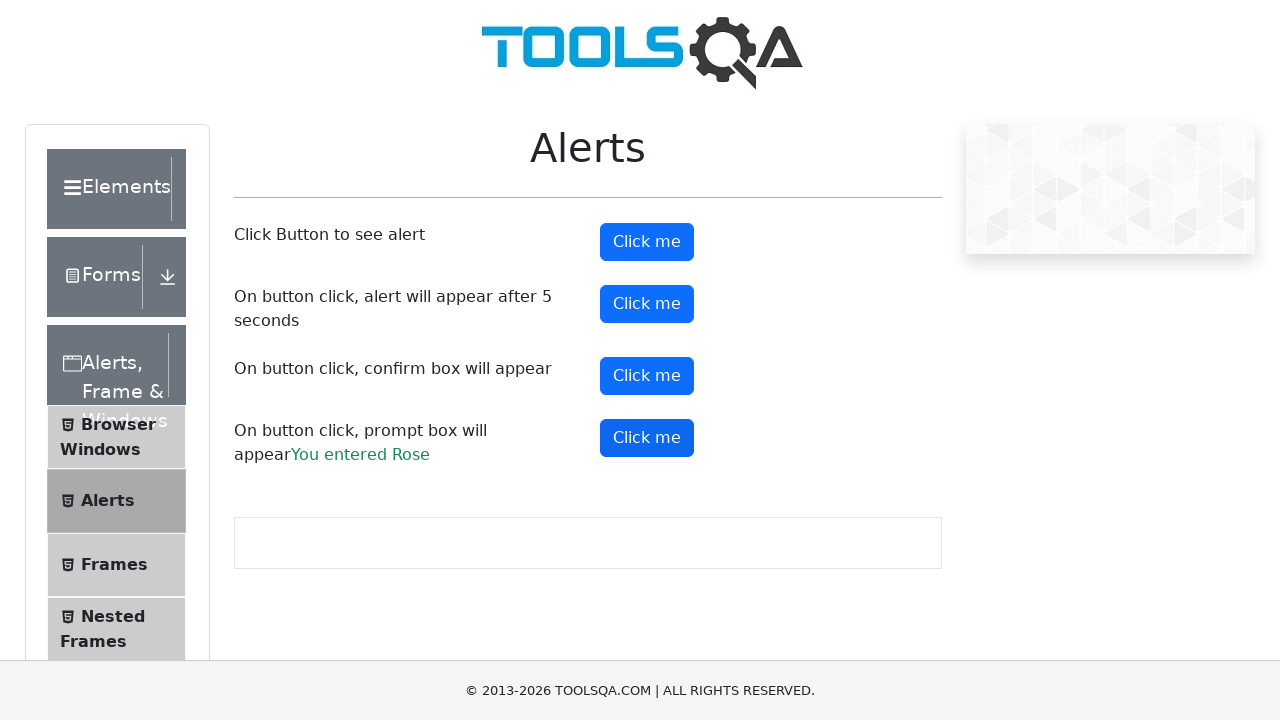

Prompt dialog accepted and result text appeared on page
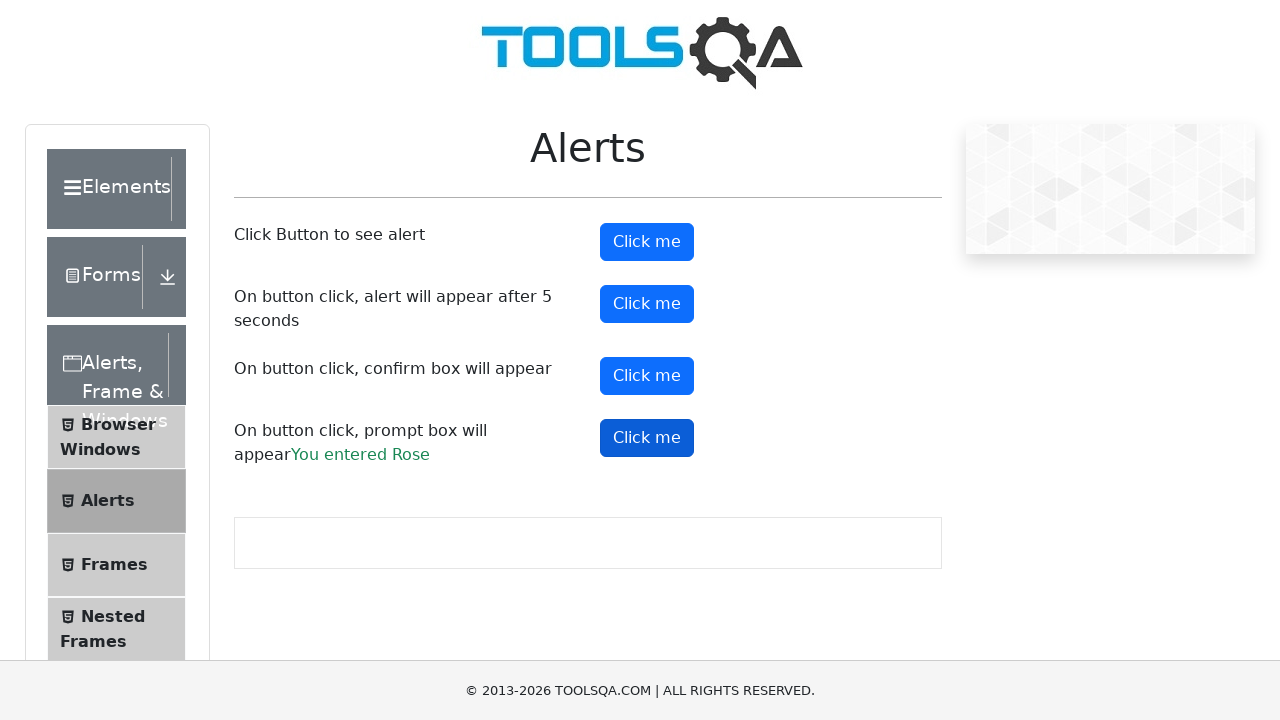

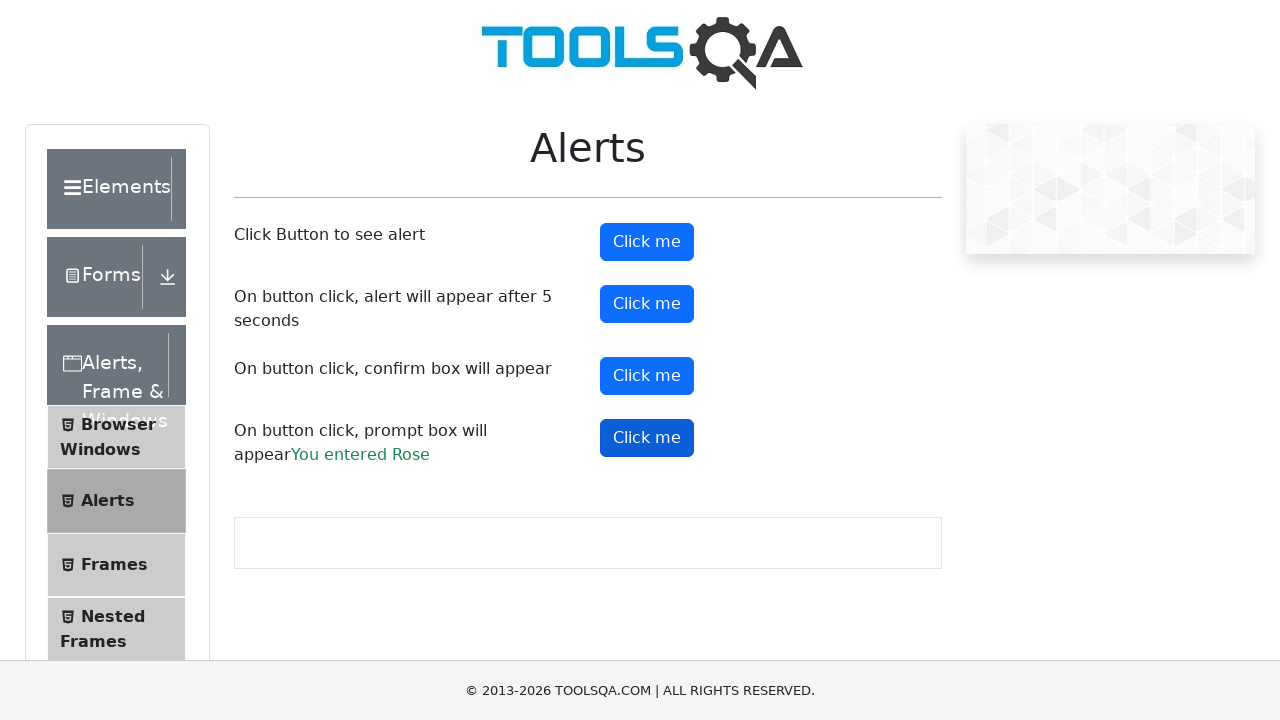